Tests the e-commerce flow on DemoBlaze by navigating to Laptops category, selecting a MacBook Air, adding it to cart, and verifying the cart contents.

Starting URL: https://www.demoblaze.com/

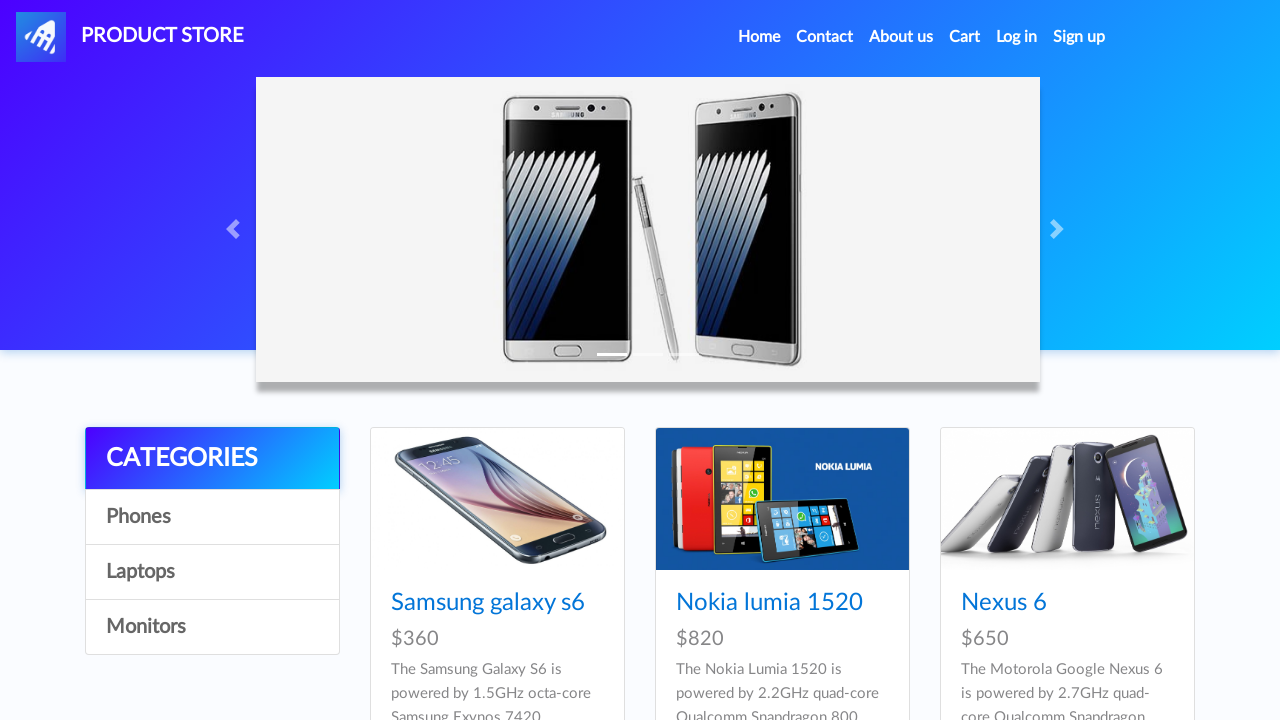

Clicked on Laptops category at (212, 572) on text=Laptops
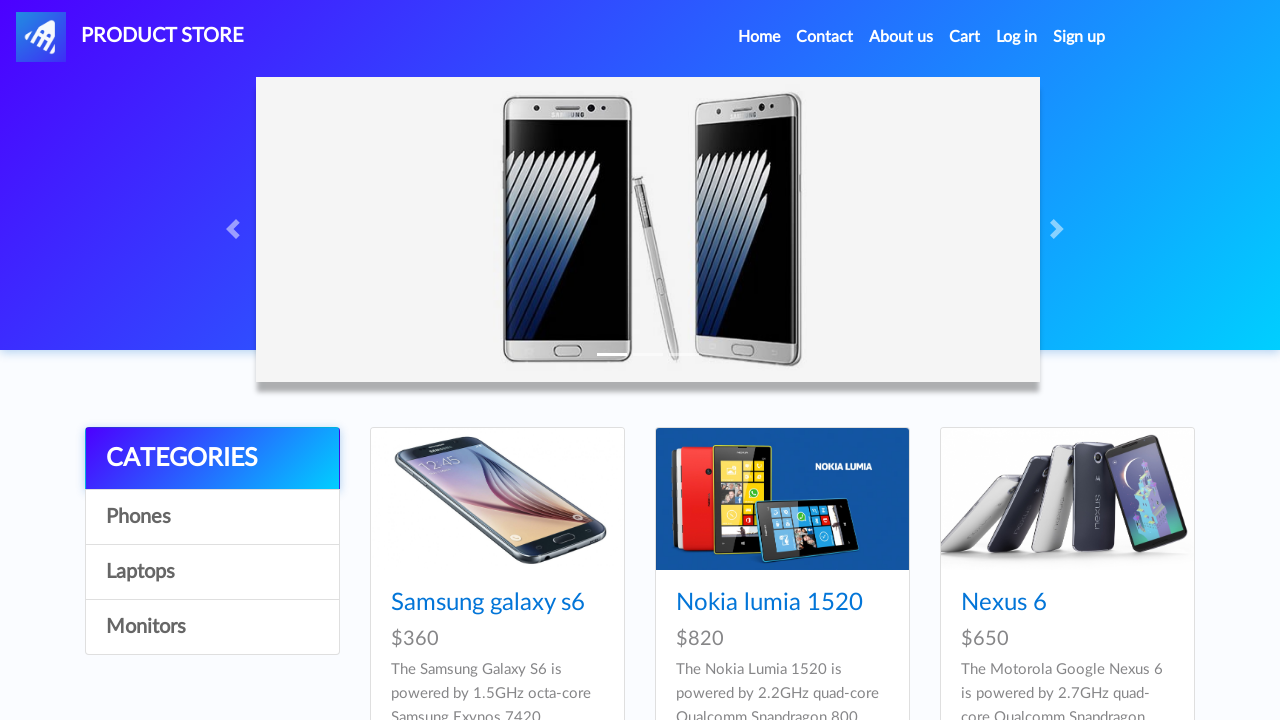

Waited for products to load
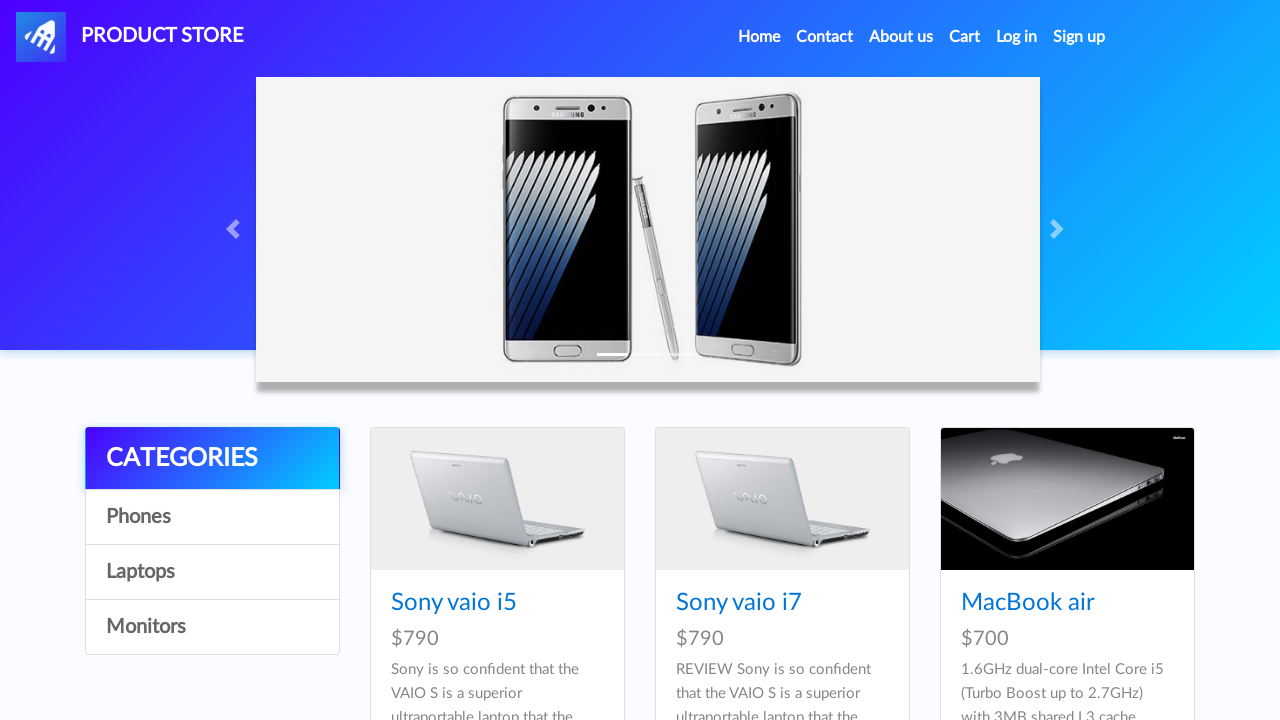

Clicked on MacBook Air product at (1028, 603) on text=MacBook air
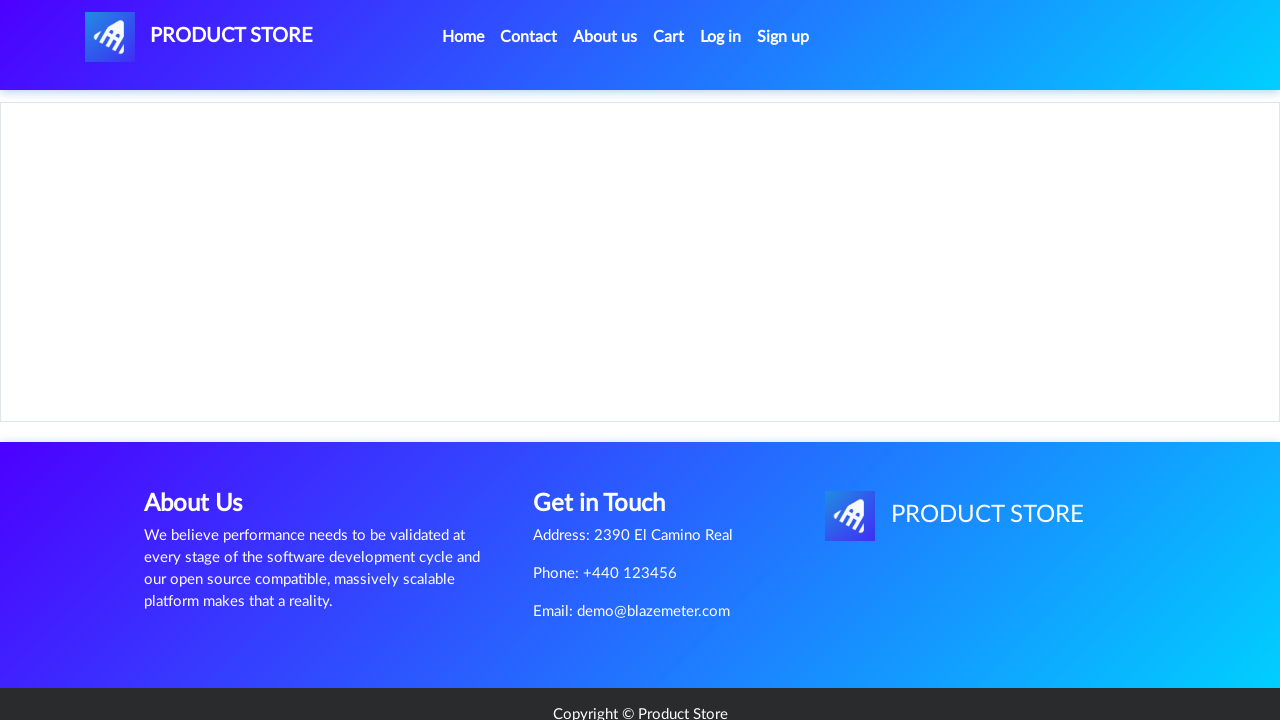

Waited for product page to load
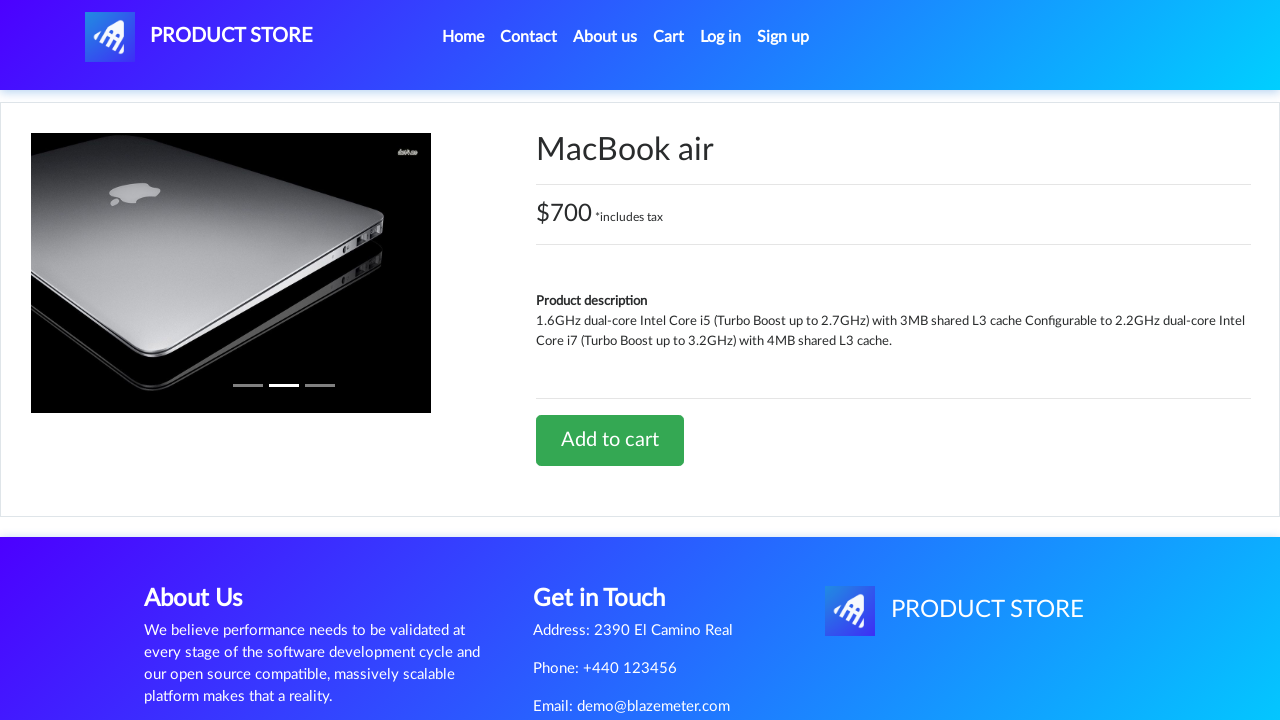

Clicked Add to cart button at (610, 440) on text=Add to cart
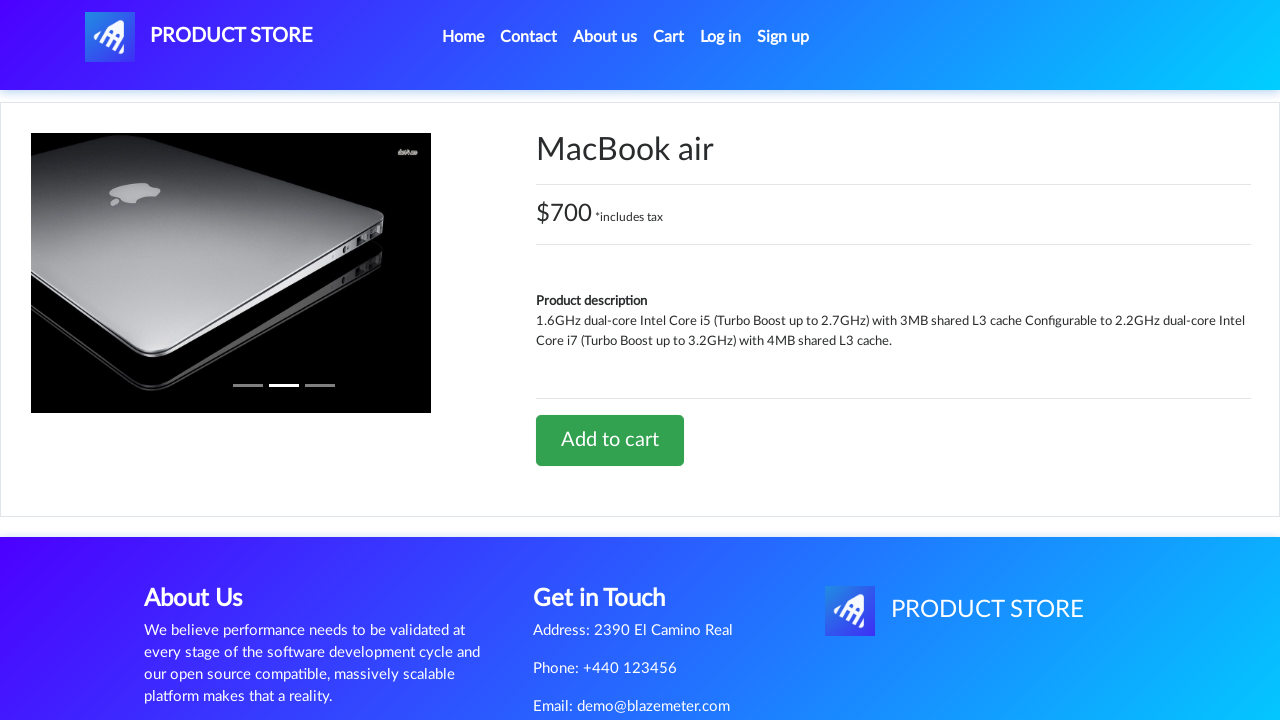

Waited for alert dialog
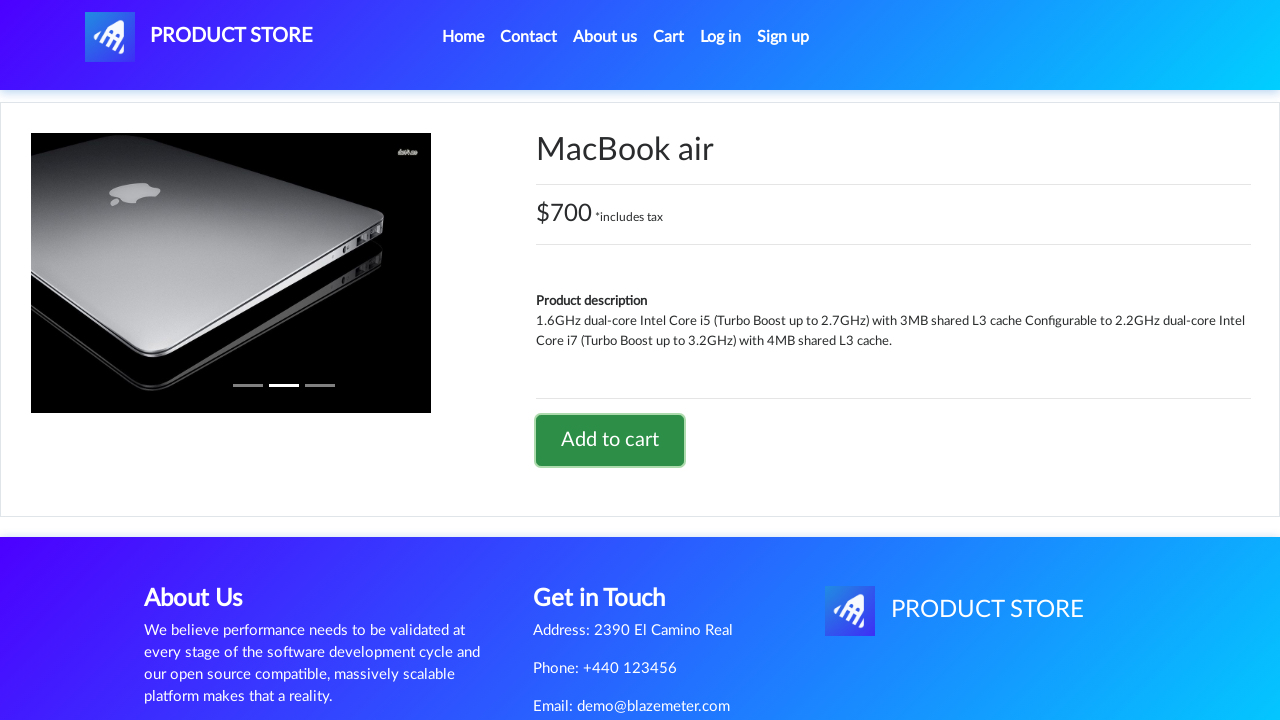

Set up dialog handler to accept alerts
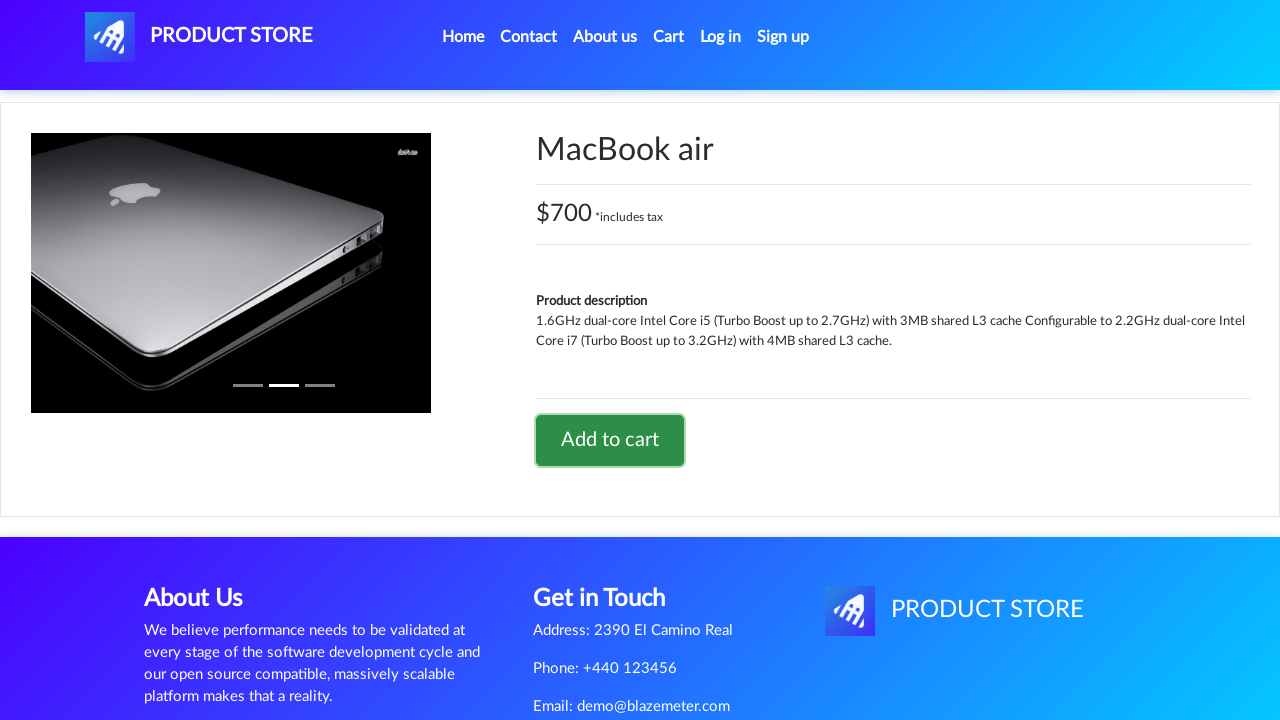

Clicked Add to cart button again at (610, 440) on text=Add to cart
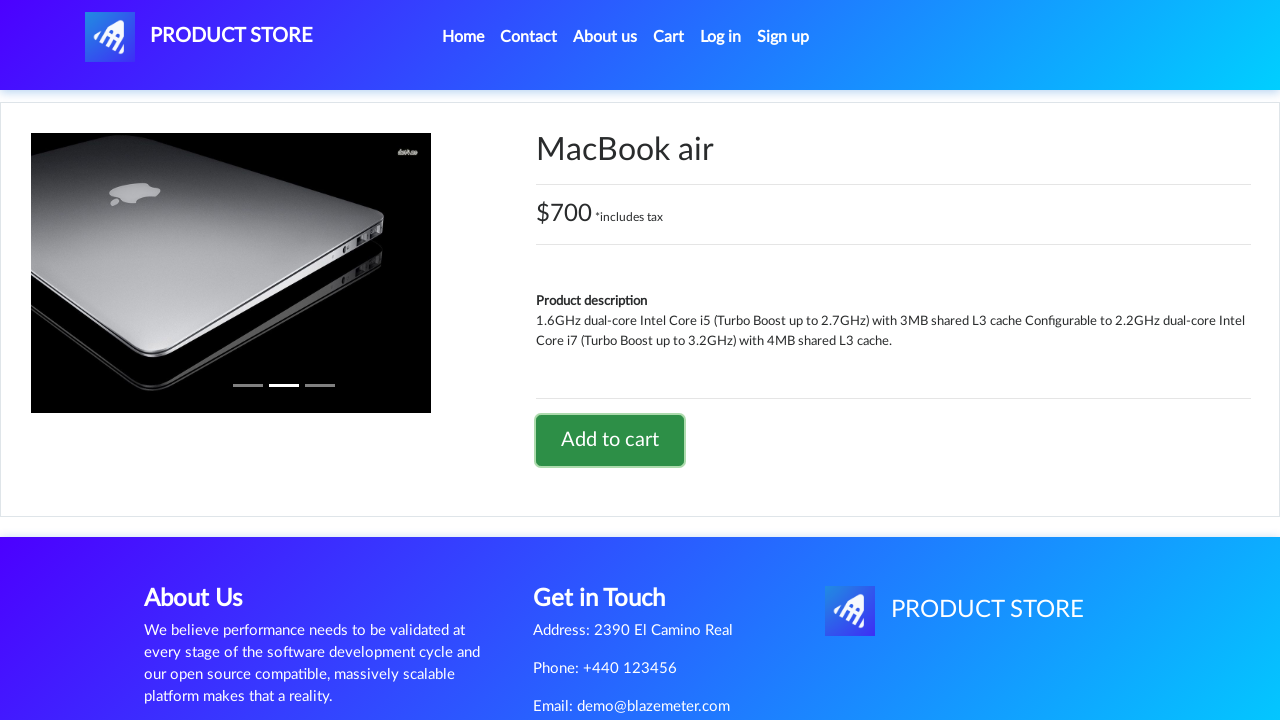

Waited before navigating to cart
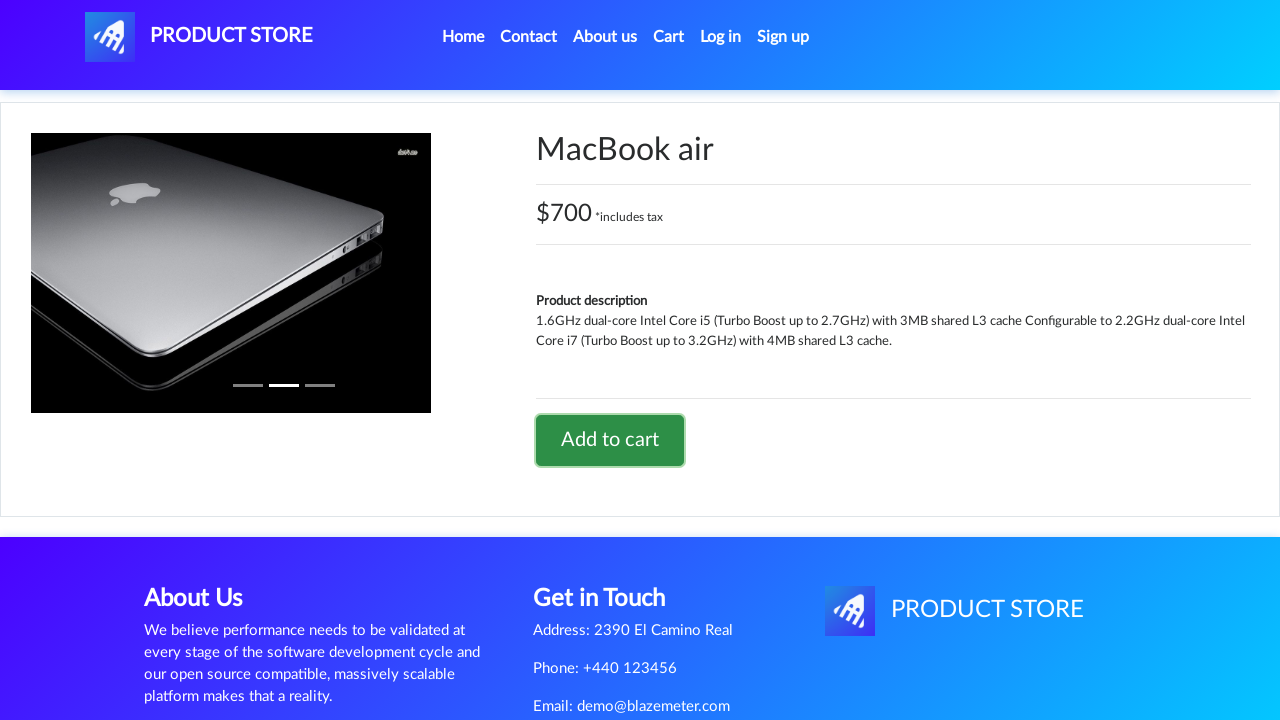

Clicked on Cart link at (669, 37) on text=Cart
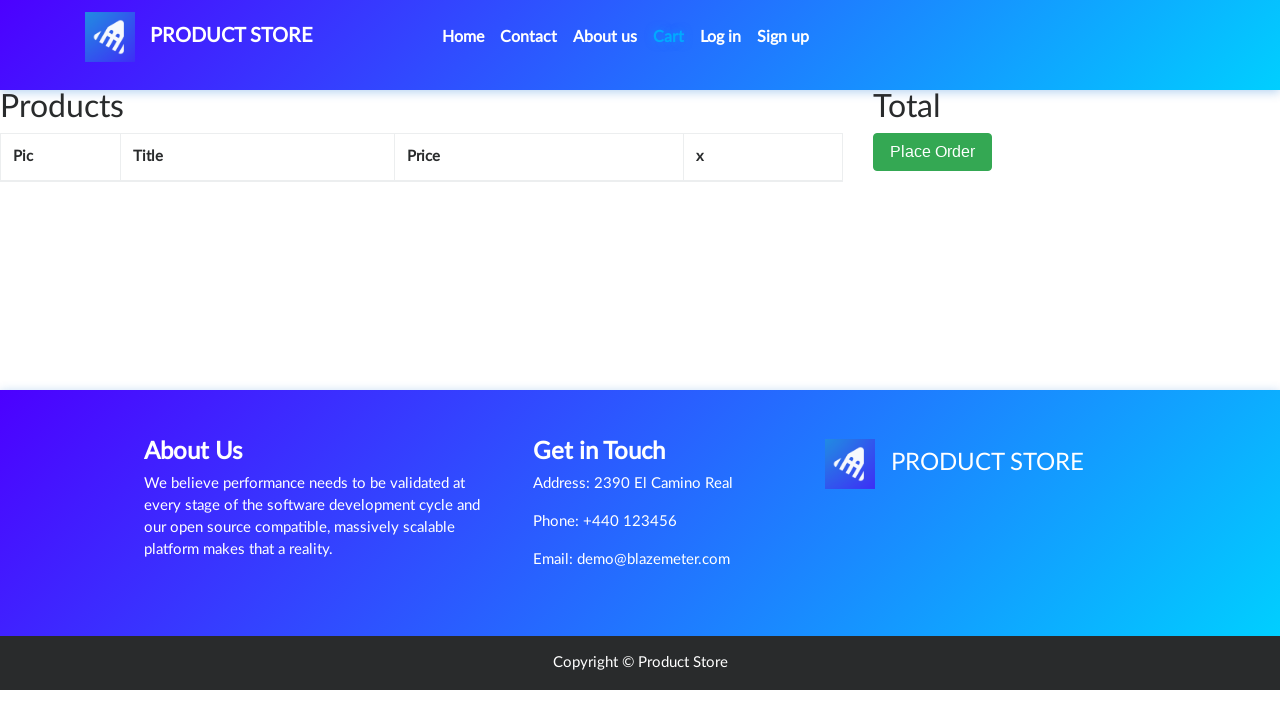

Waited for cart page to fully load
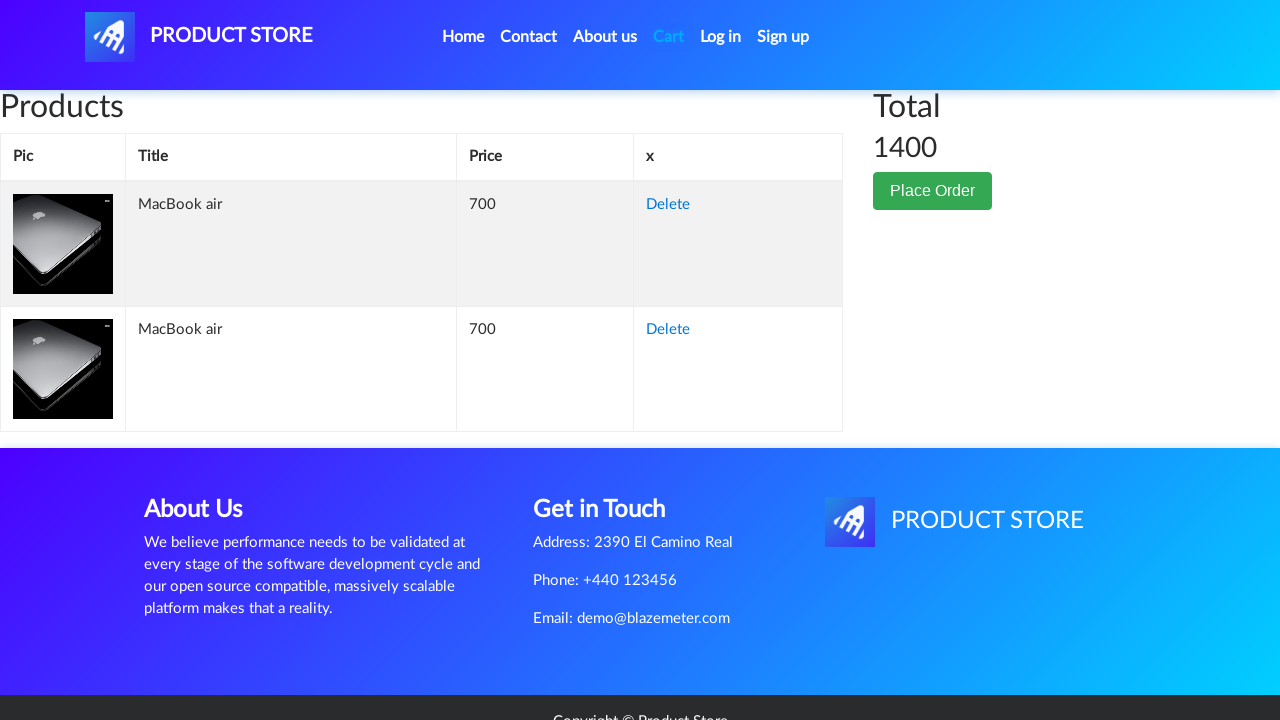

Cart items table loaded successfully
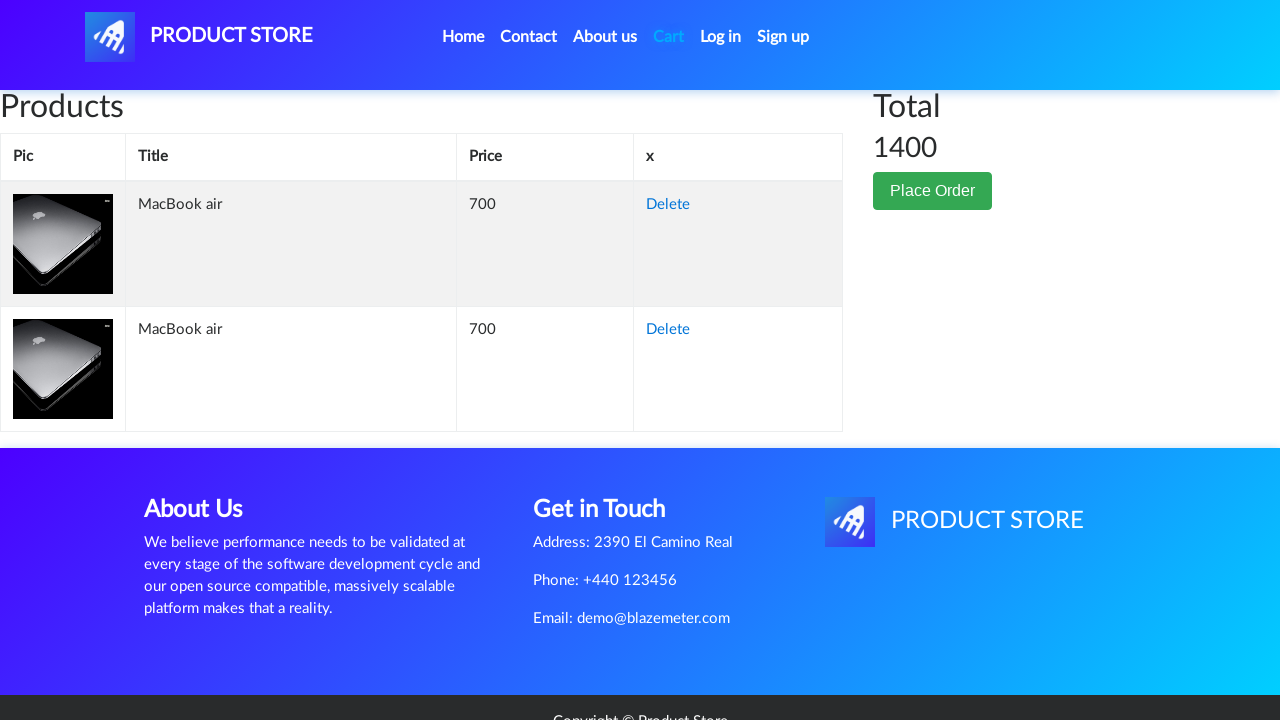

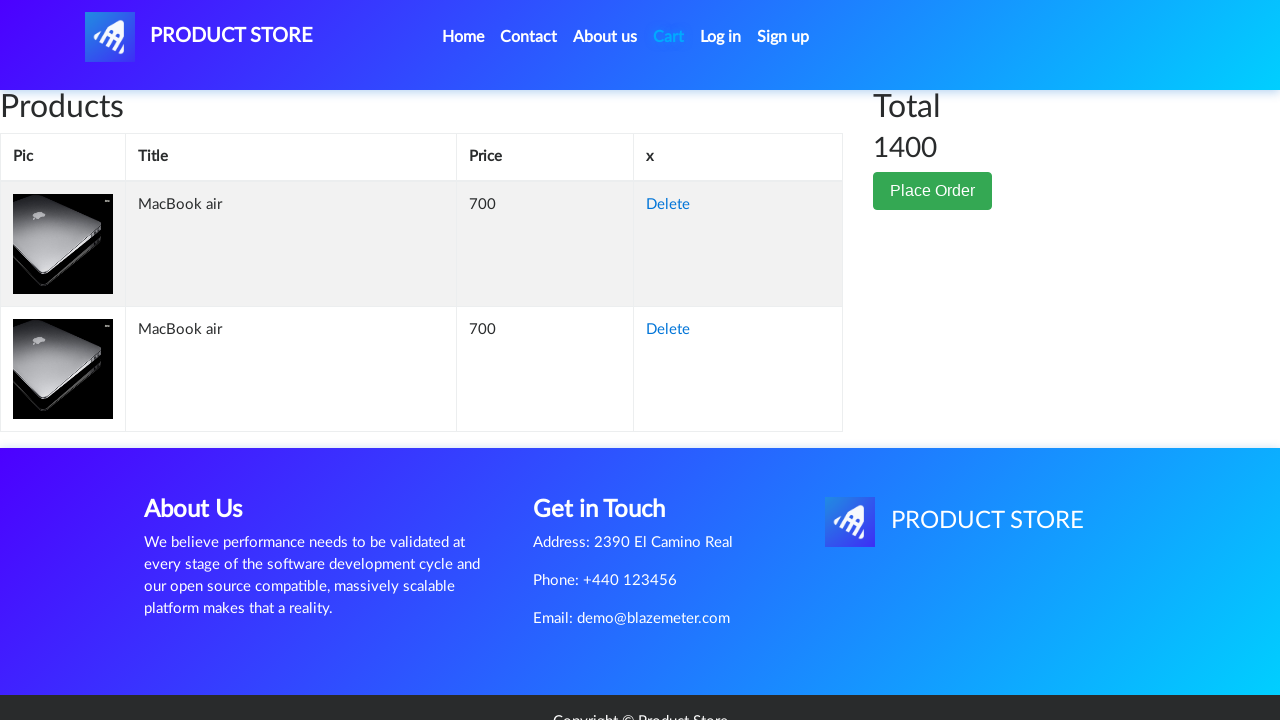